Fills out a form with username, password, selects country from dropdown, and submits the form

Starting URL: https://osstep.github.io/locator_getbyrole

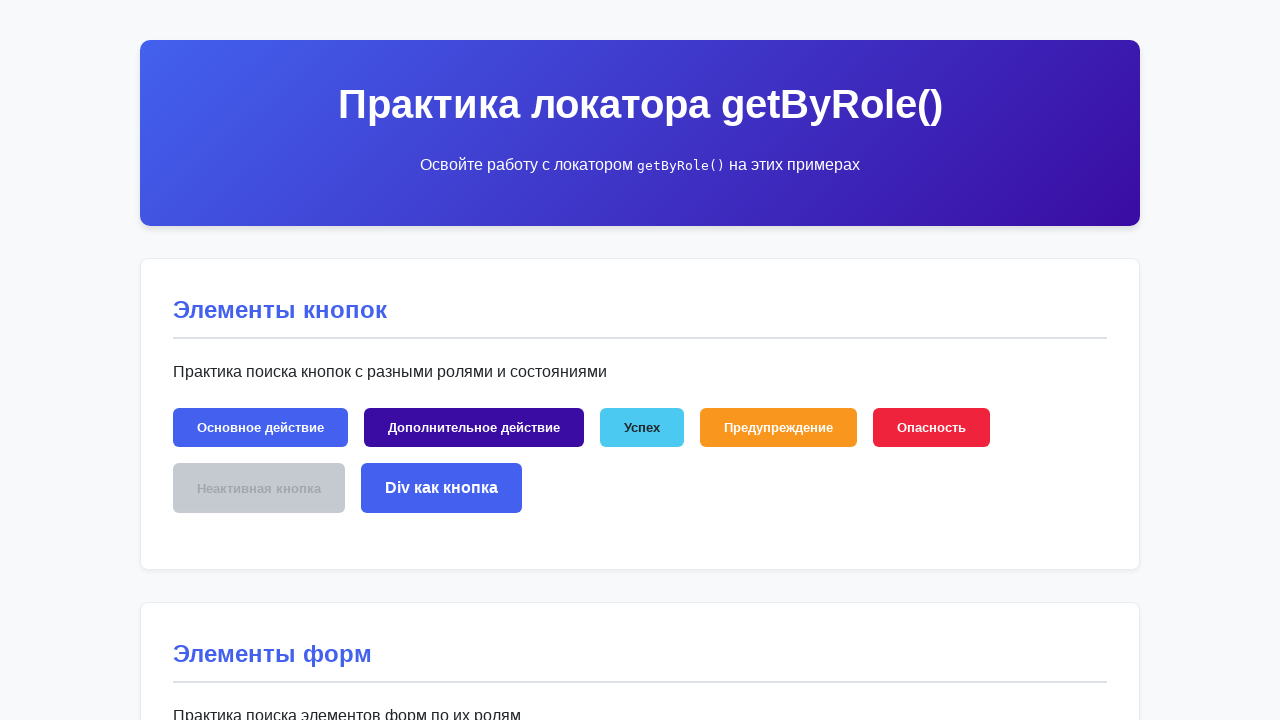

Filled username field with 'тест' on internal:role=textbox[name="Имя пользователя"i]
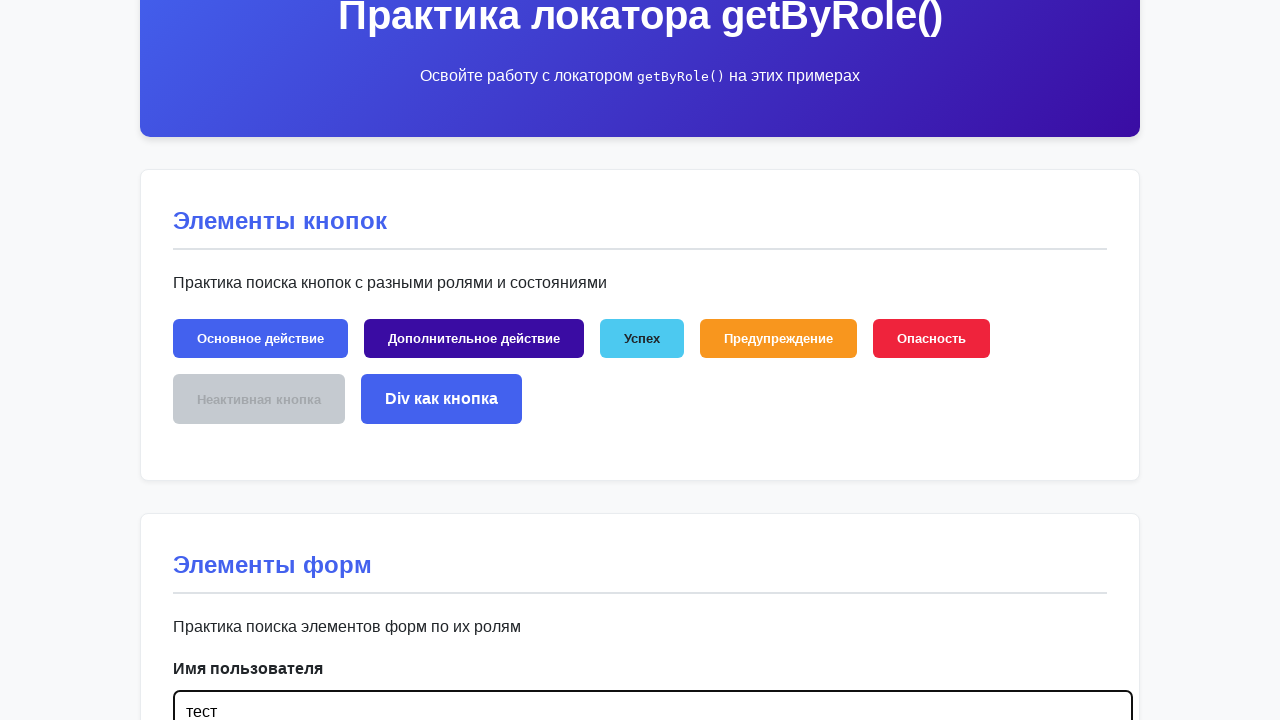

Filled password field with 'пароль123' on internal:role=textbox[name="Пароль"i]
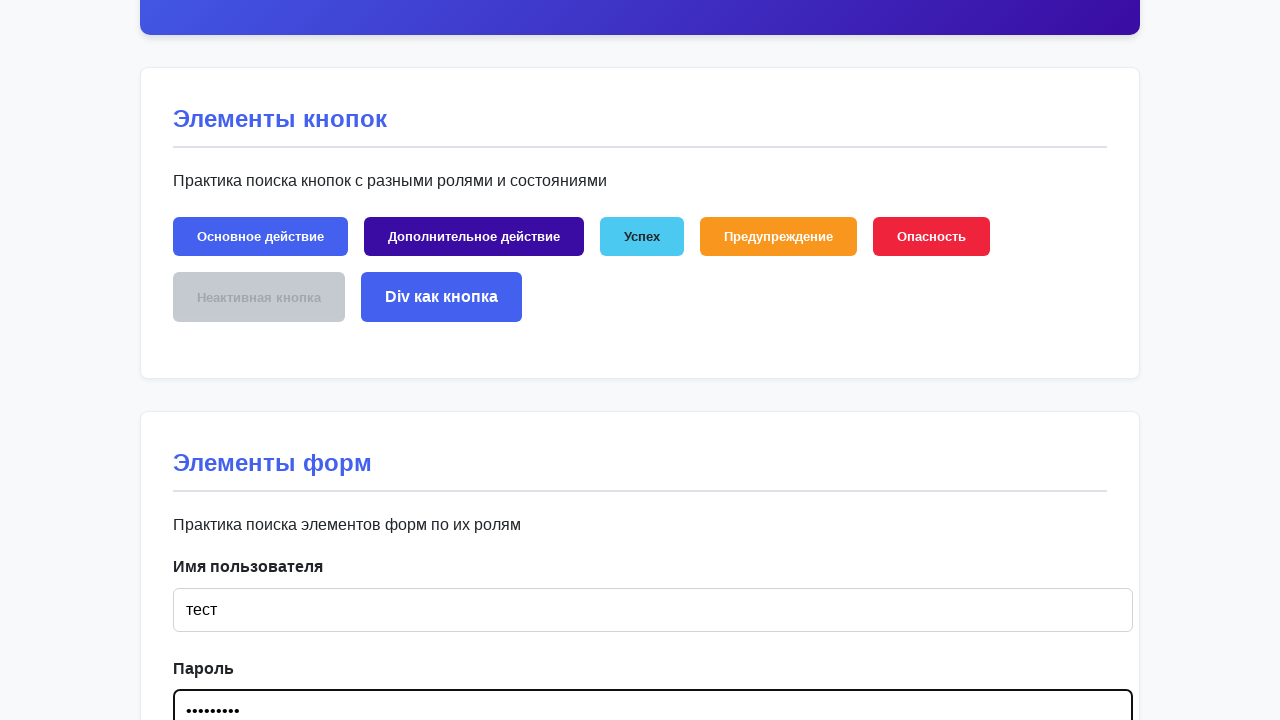

Selected 'ru' from country dropdown on internal:role=combobox[name="Страна"i]
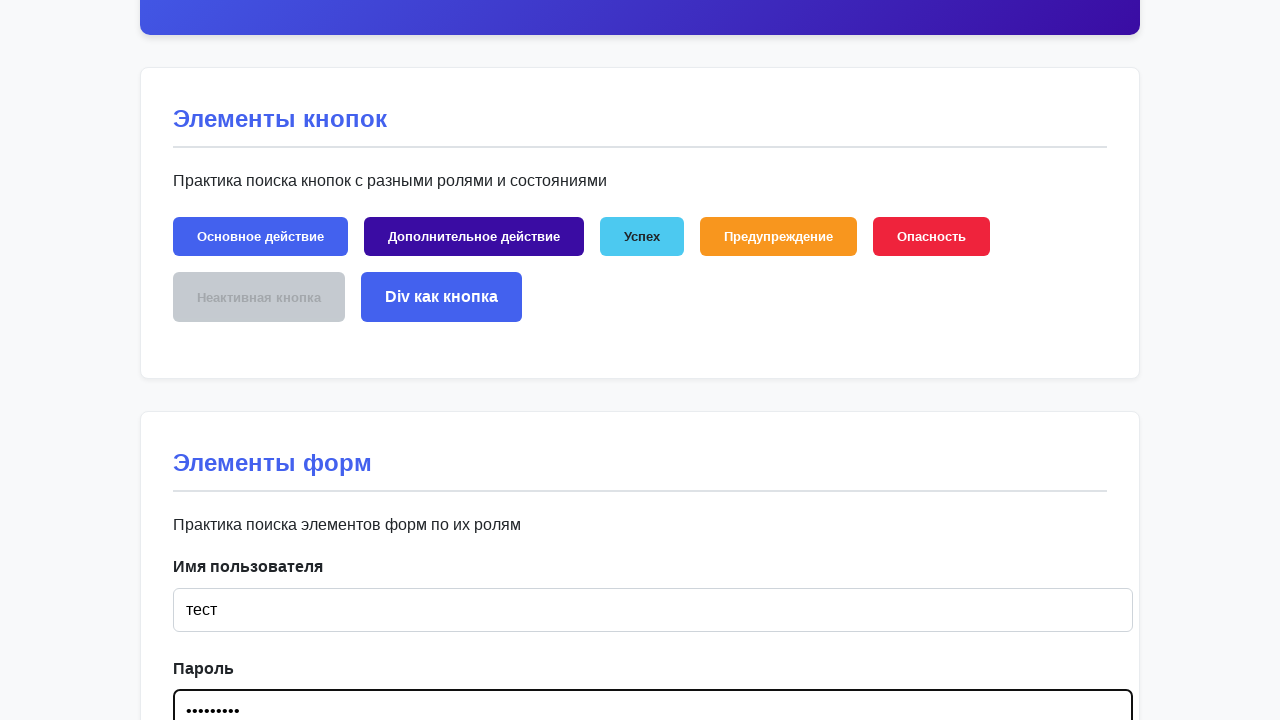

Clicked submit button to send form at (232, 360) on internal:role=button[name="Отправить"i]
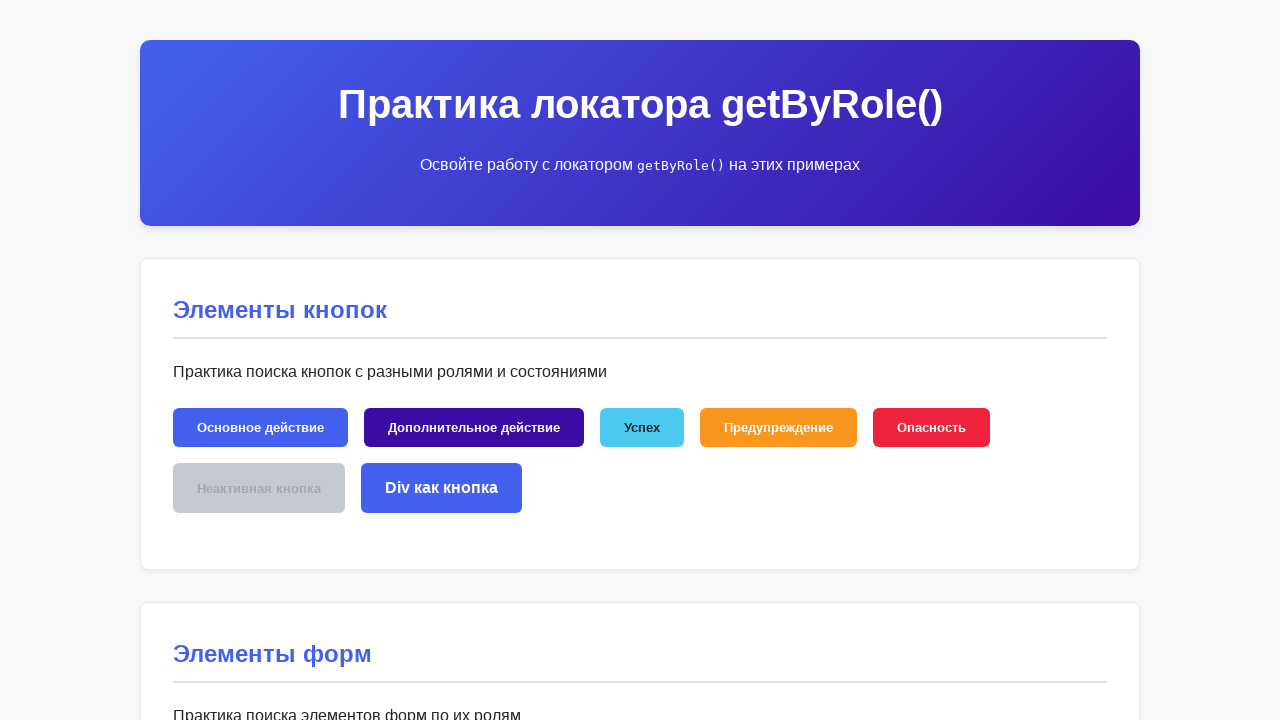

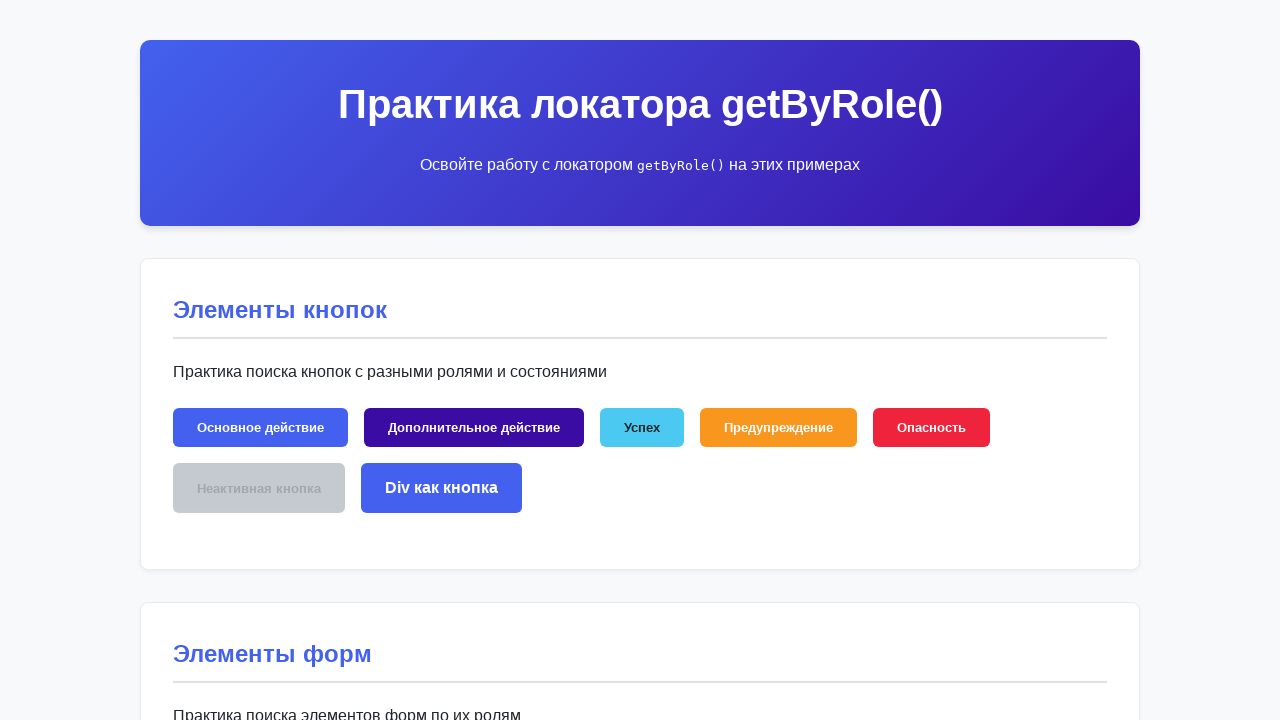